Tests that a loading image page properly displays an award image by waiting for it to become visible and verifying its presence.

Starting URL: https://bonigarcia.dev/selenium-webdriver-java/loading-images.html

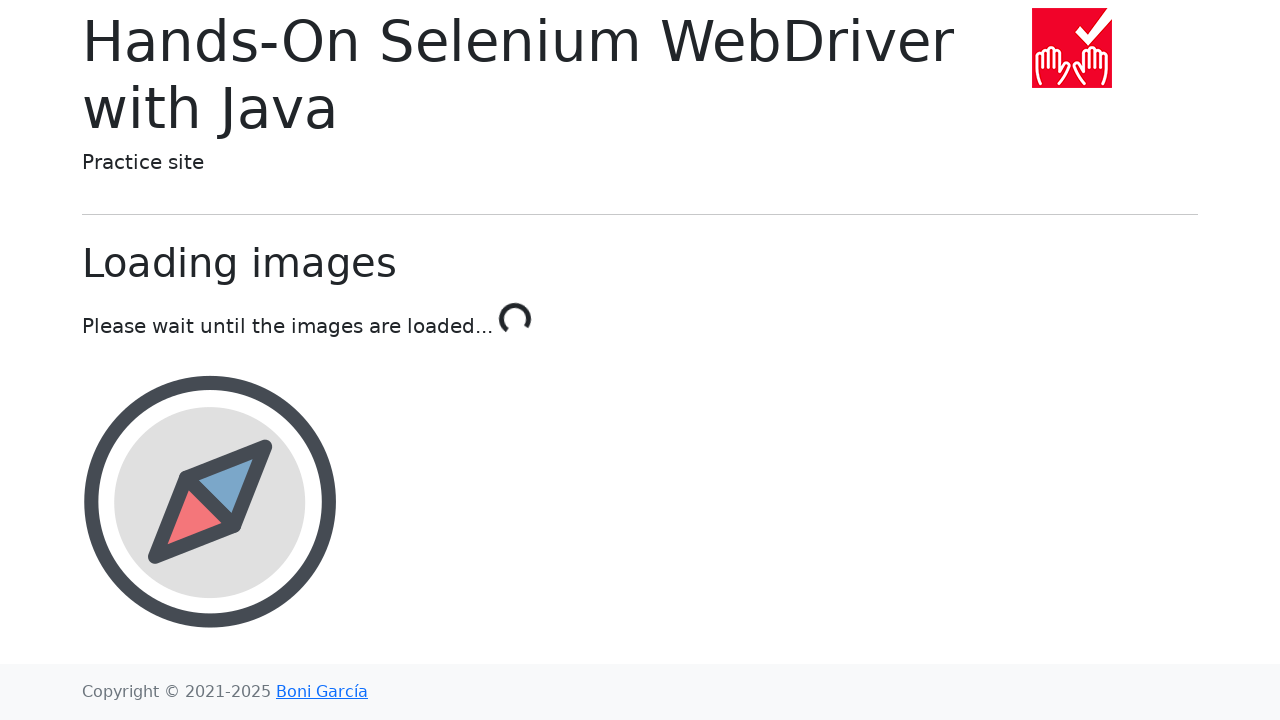

Waited for award image to become visible in the image container
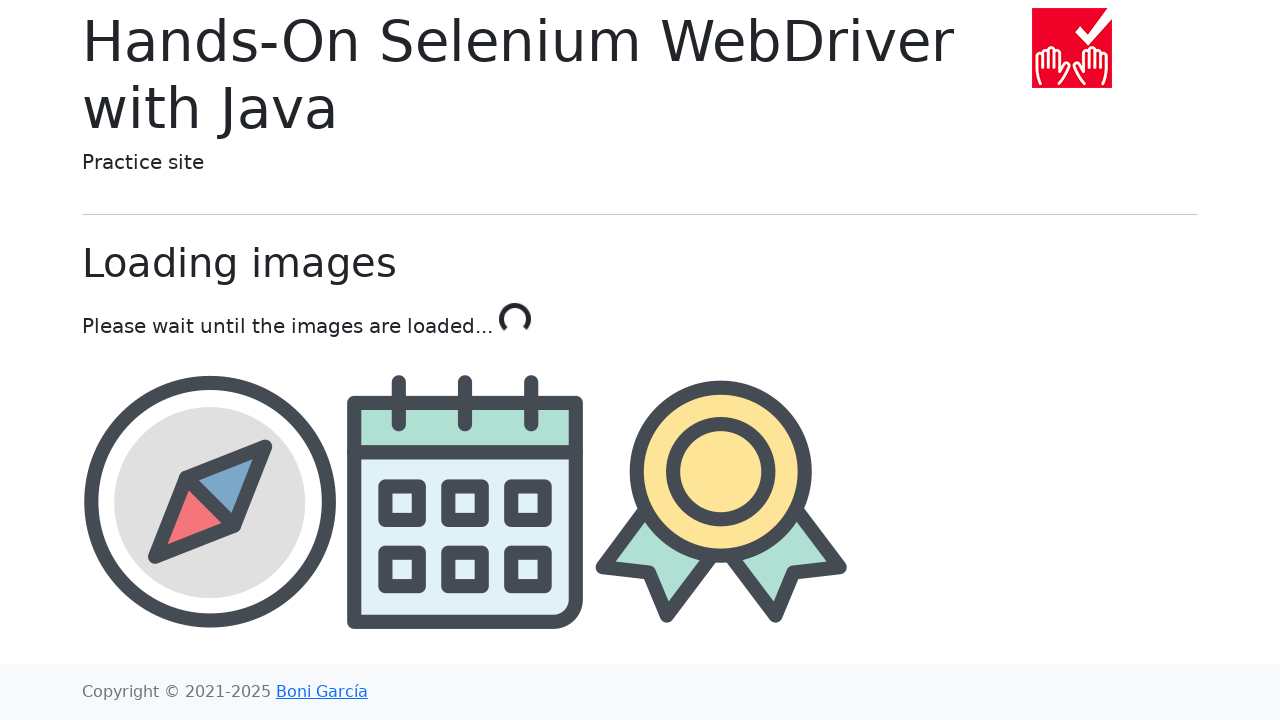

Located the award image element
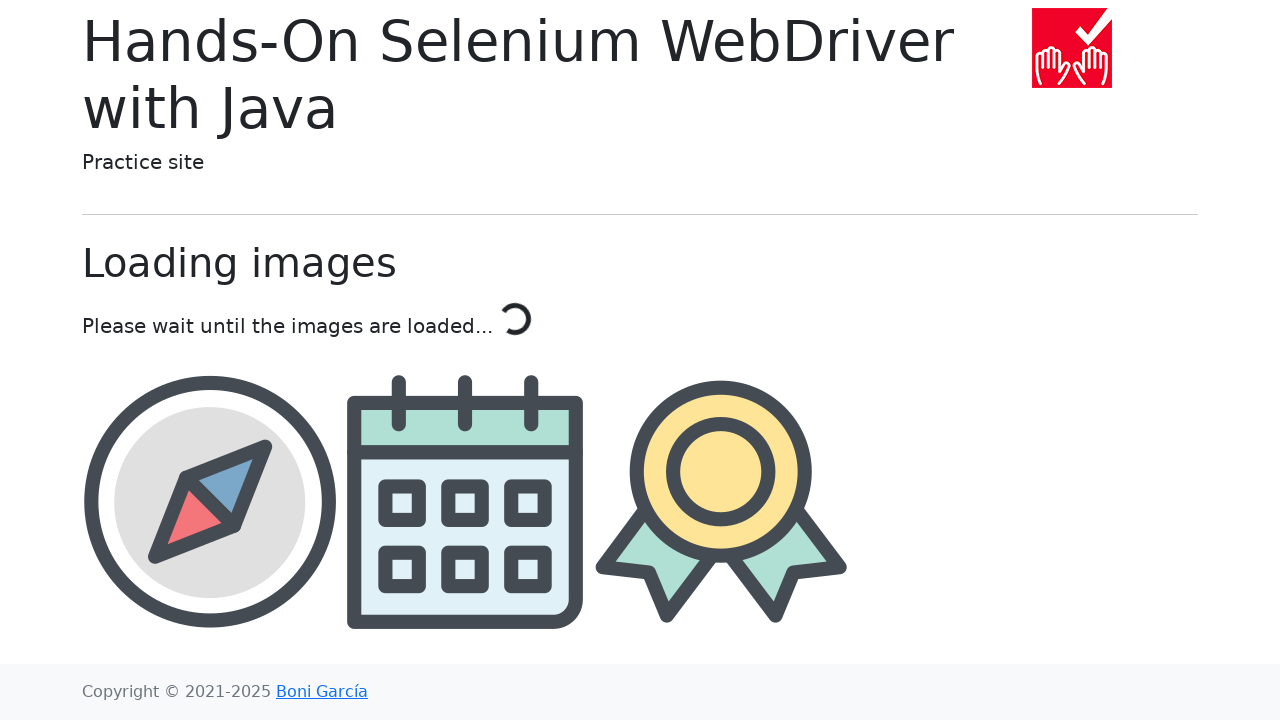

Retrieved the src attribute from the award image
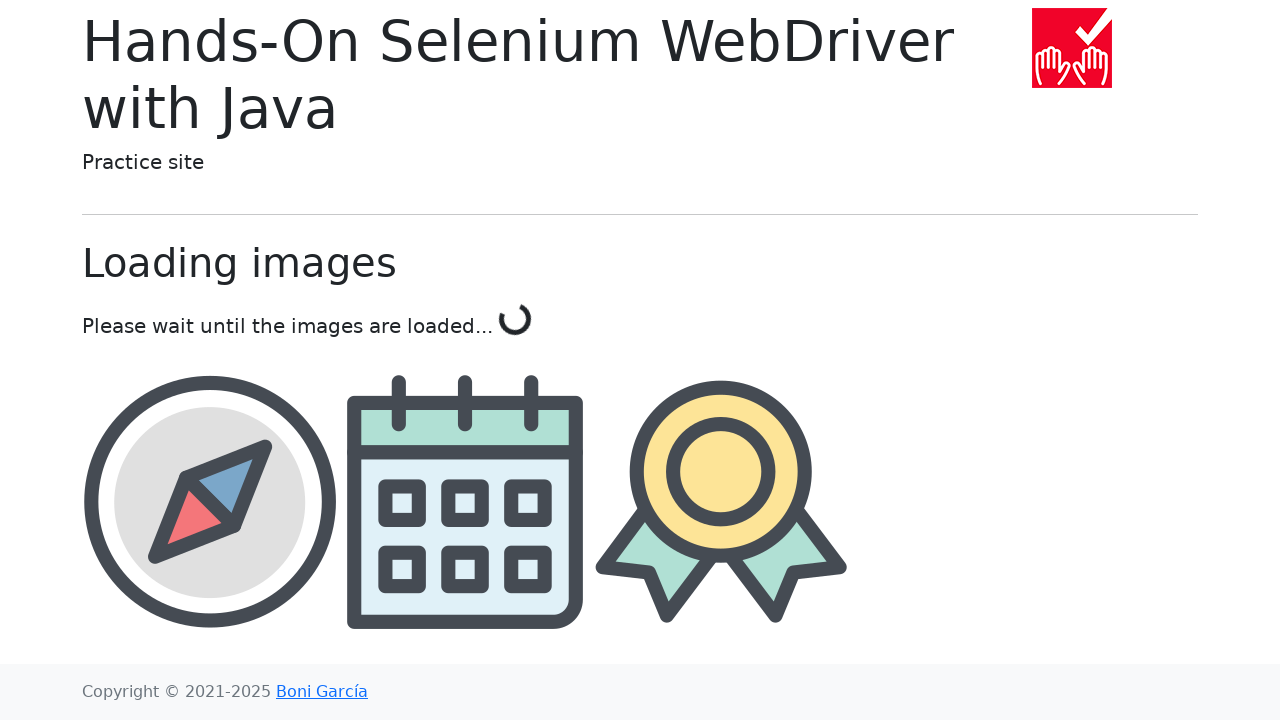

Verified that the award image has a valid src attribute
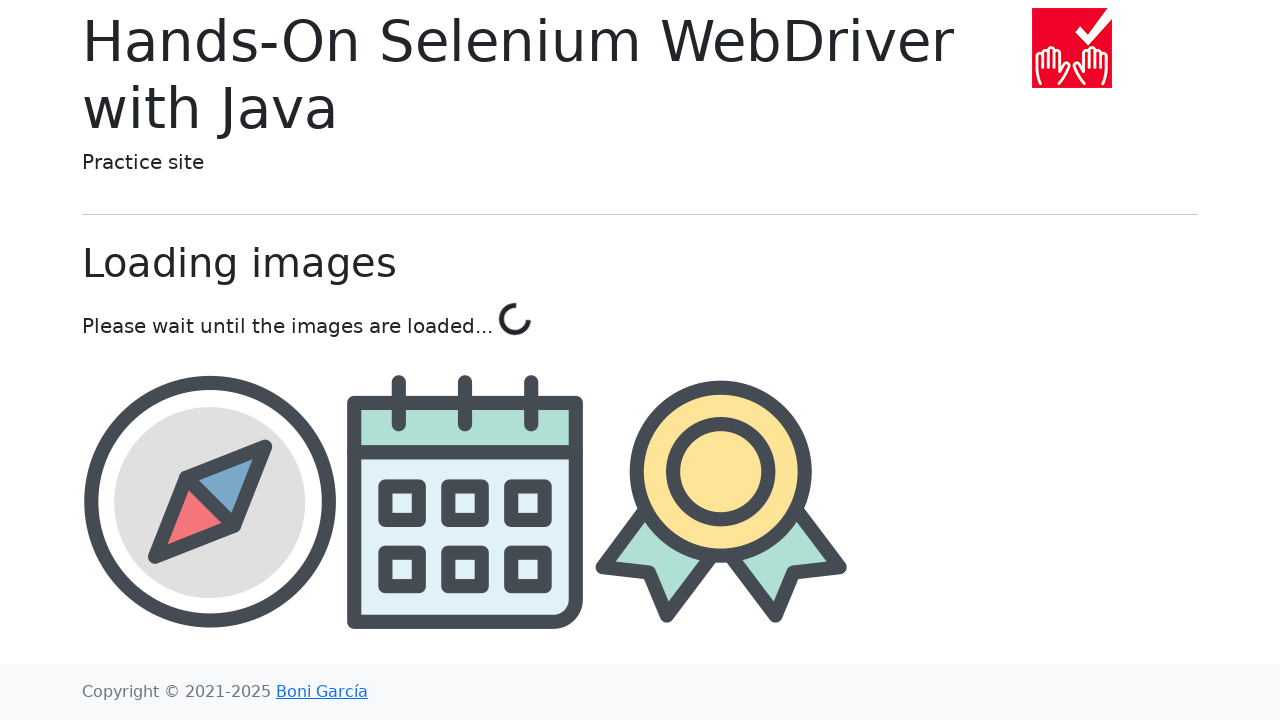

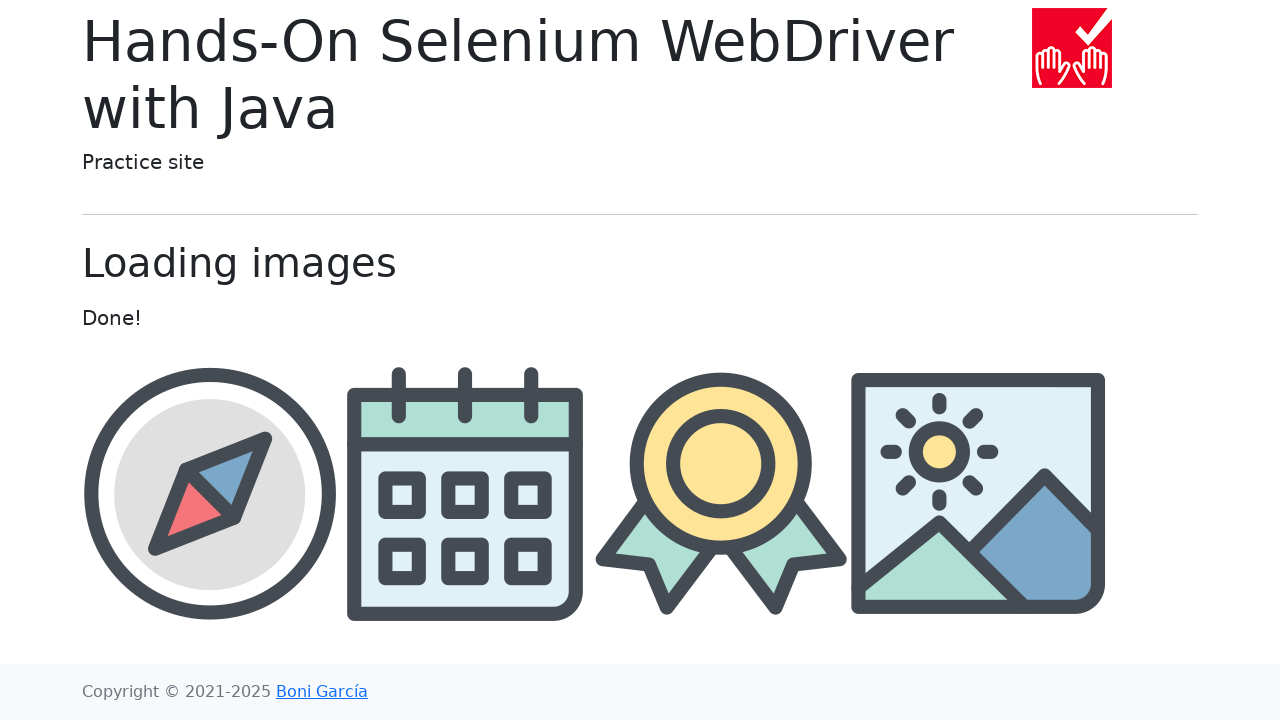